Tests narrow scope element finding by counting links on the page, within the footer section, and within a specific column

Starting URL: https://rahulshettyacademy.com/AutomationPractice/

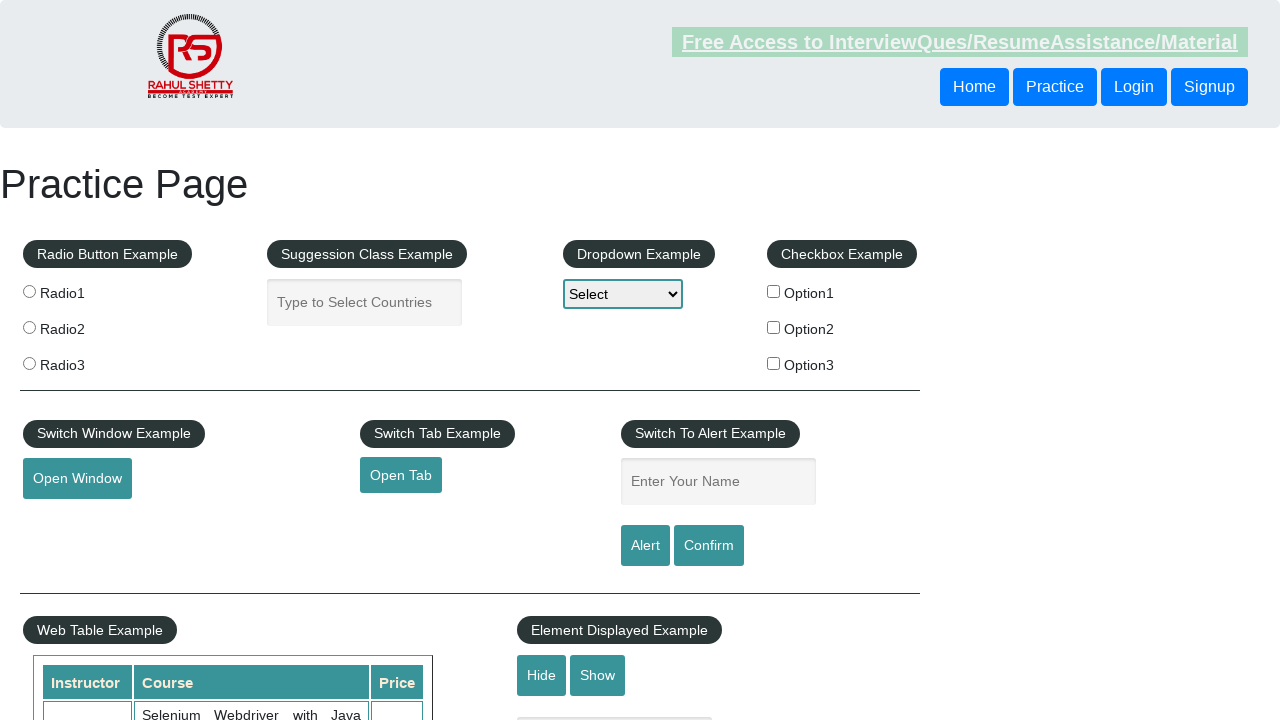

Waited for footer element (#gf-BIG) to load
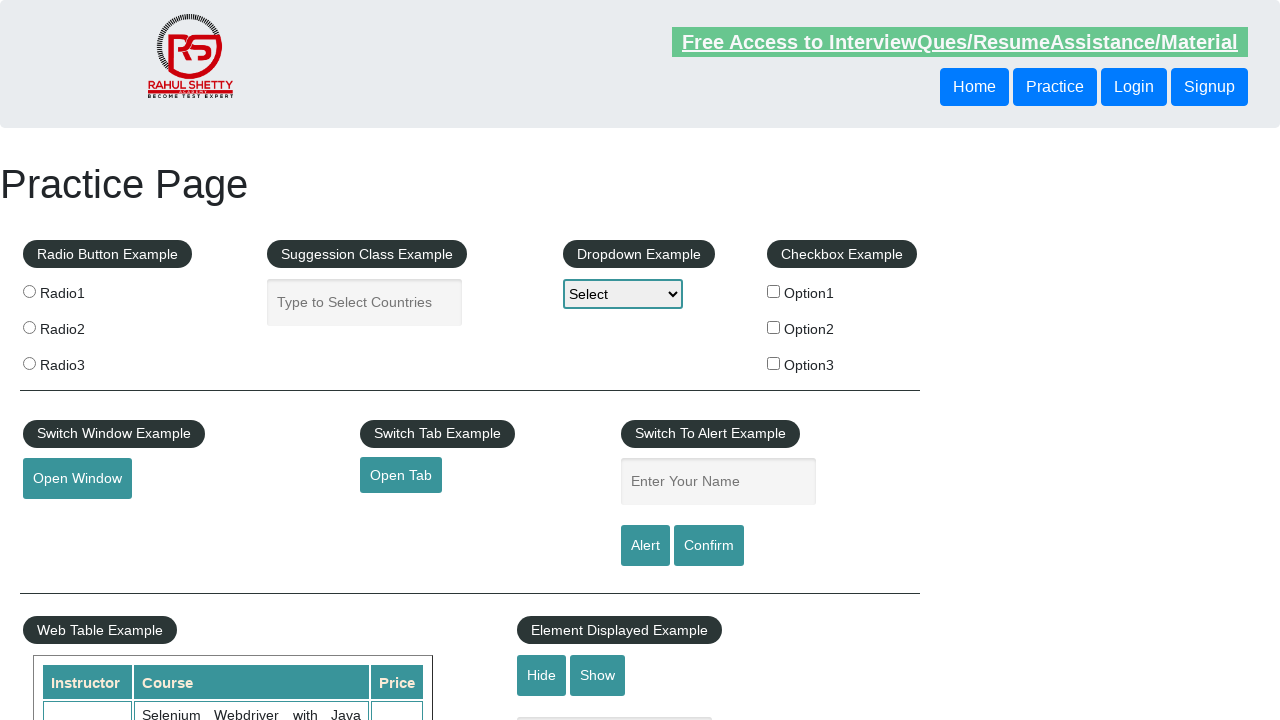

Counted all links on page: 27
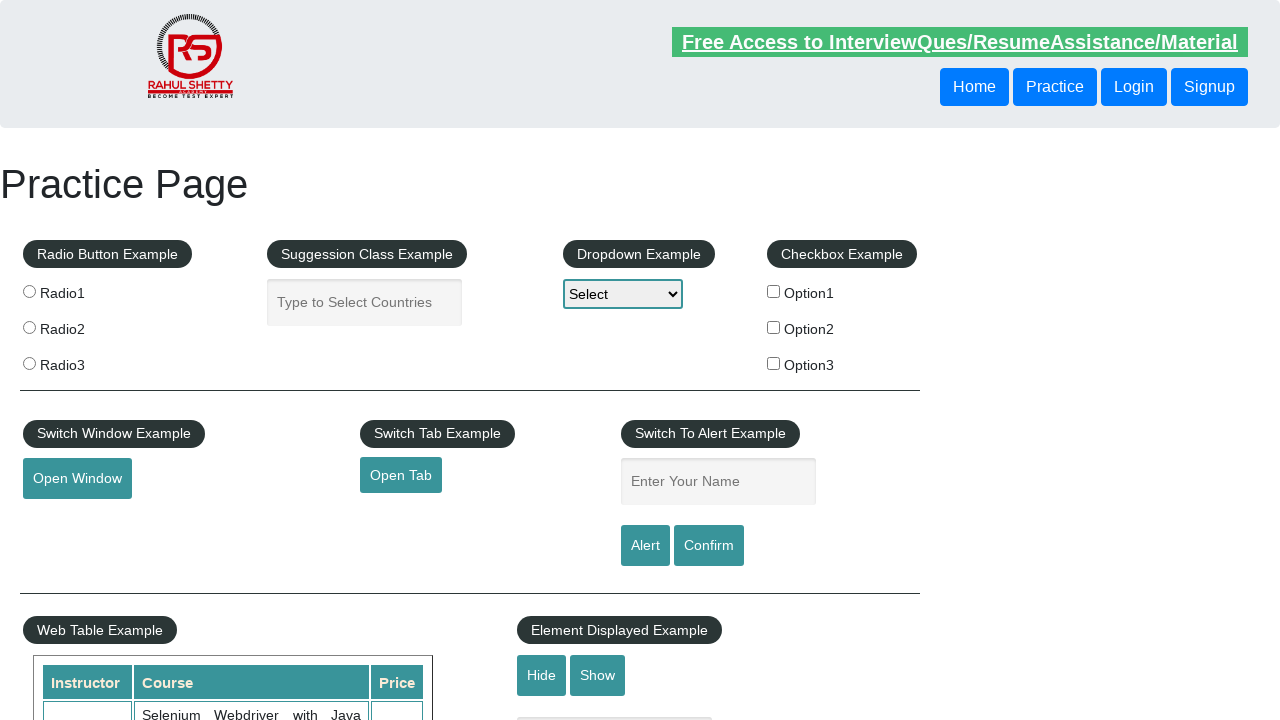

Counted links within footer section: 20
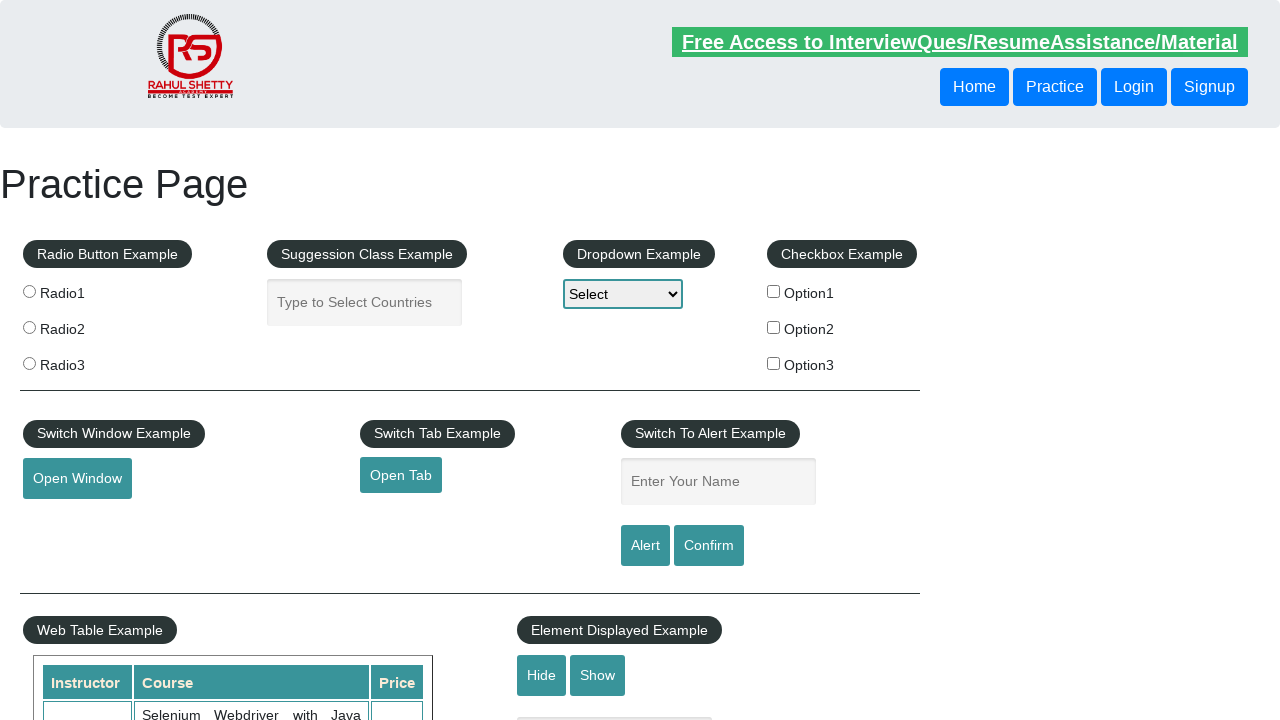

Counted links in first footer column: 5
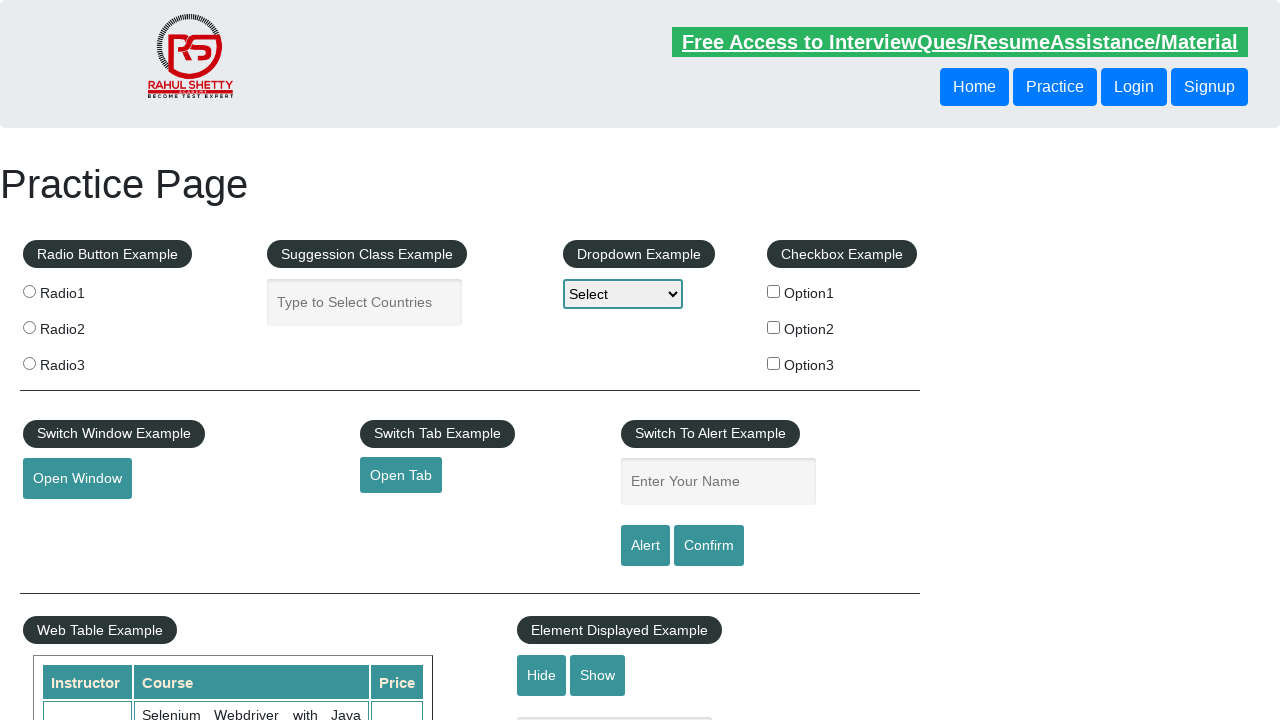

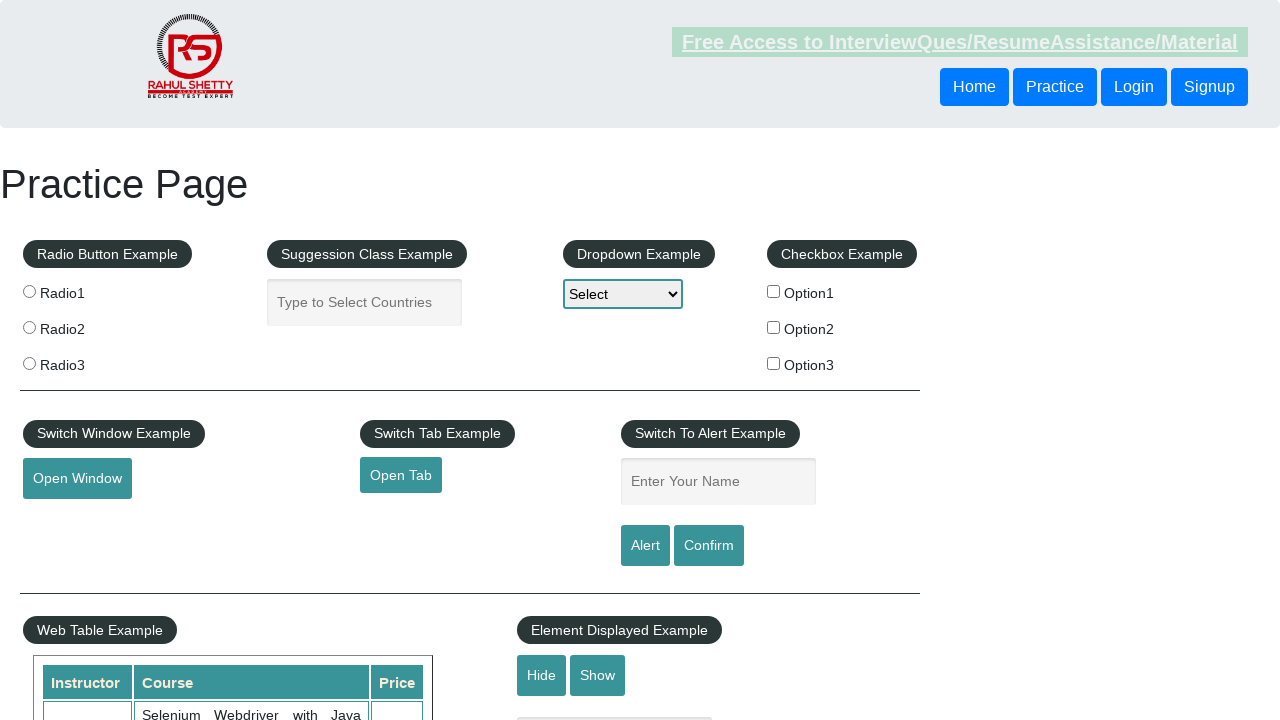